Tests both Track a Claim and File a Claim links sequentially

Starting URL: https://www.statefarm.com

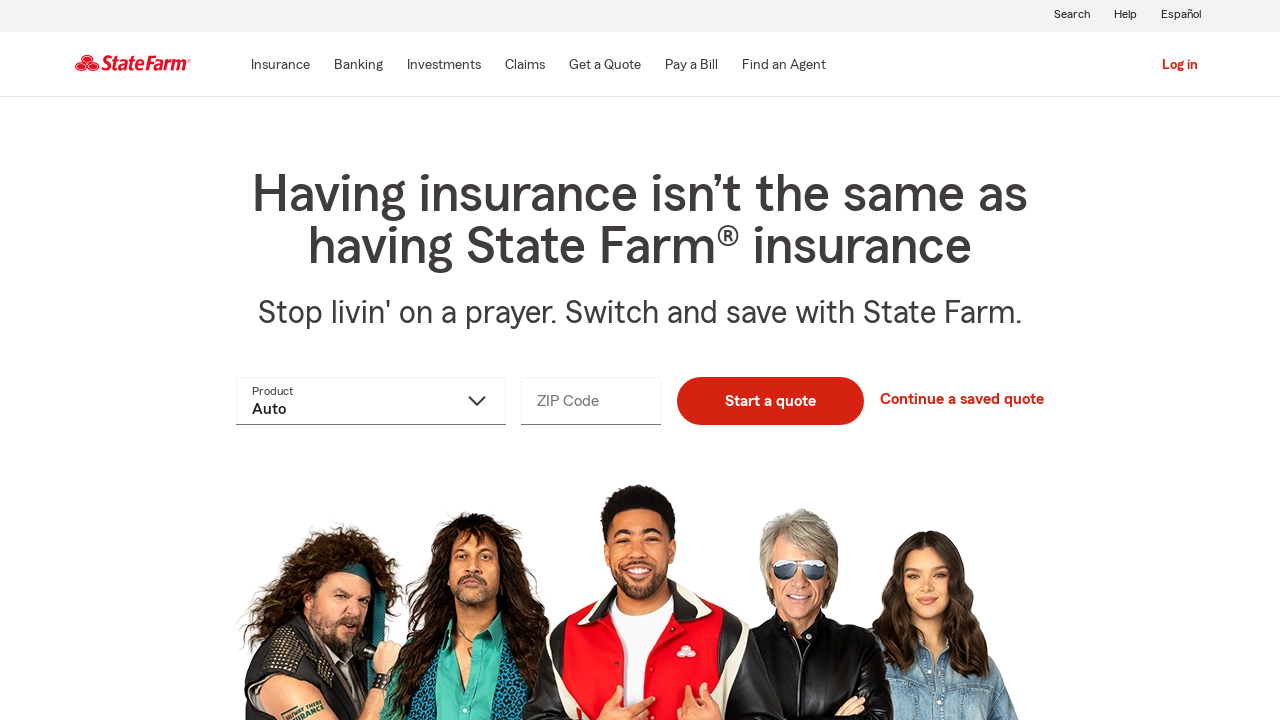

Clicked 'Track a claim' link at (1025, 360) on a:has-text('Track a claim')
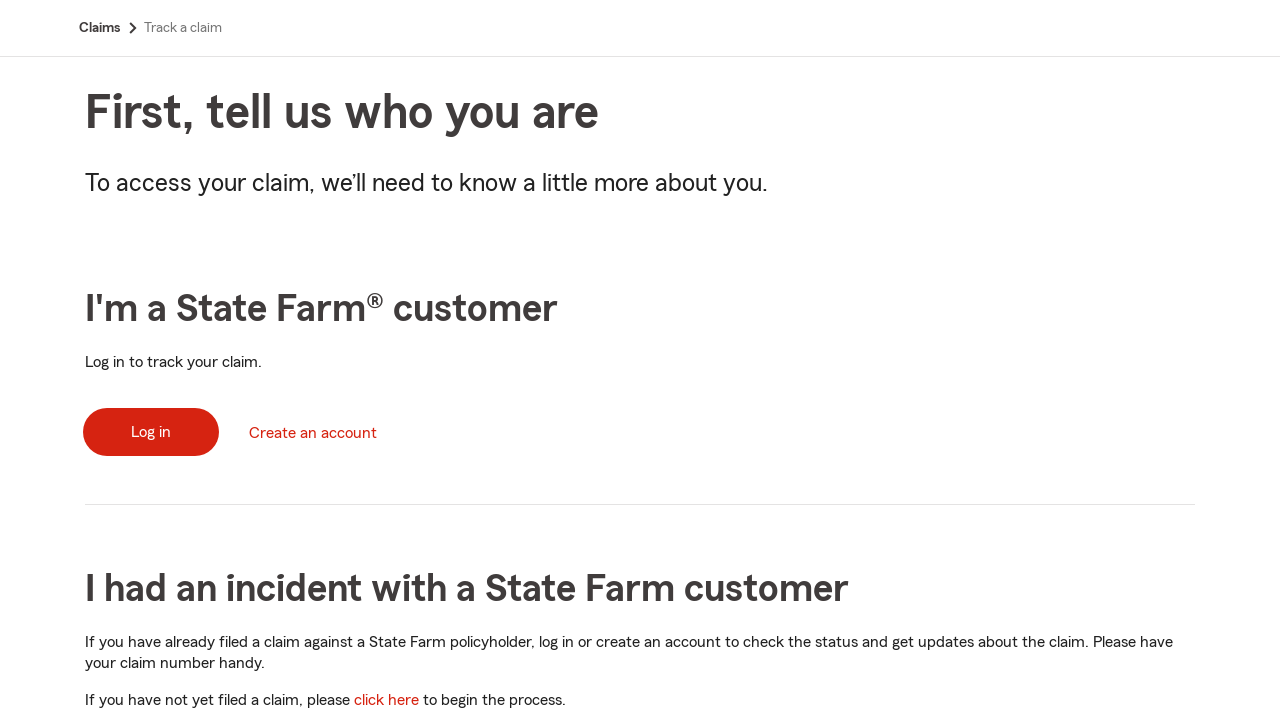

Waited for Track a Claim page to load (domcontentloaded)
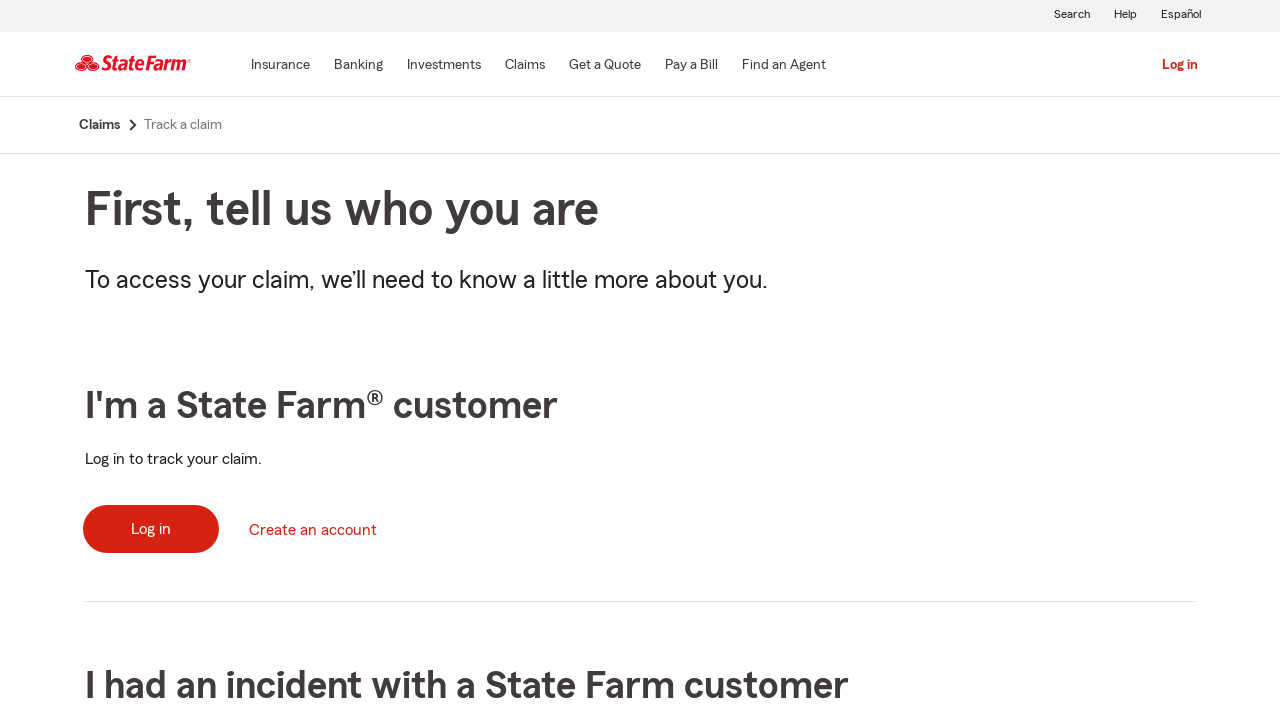

Navigated back to https://www.statefarm.com
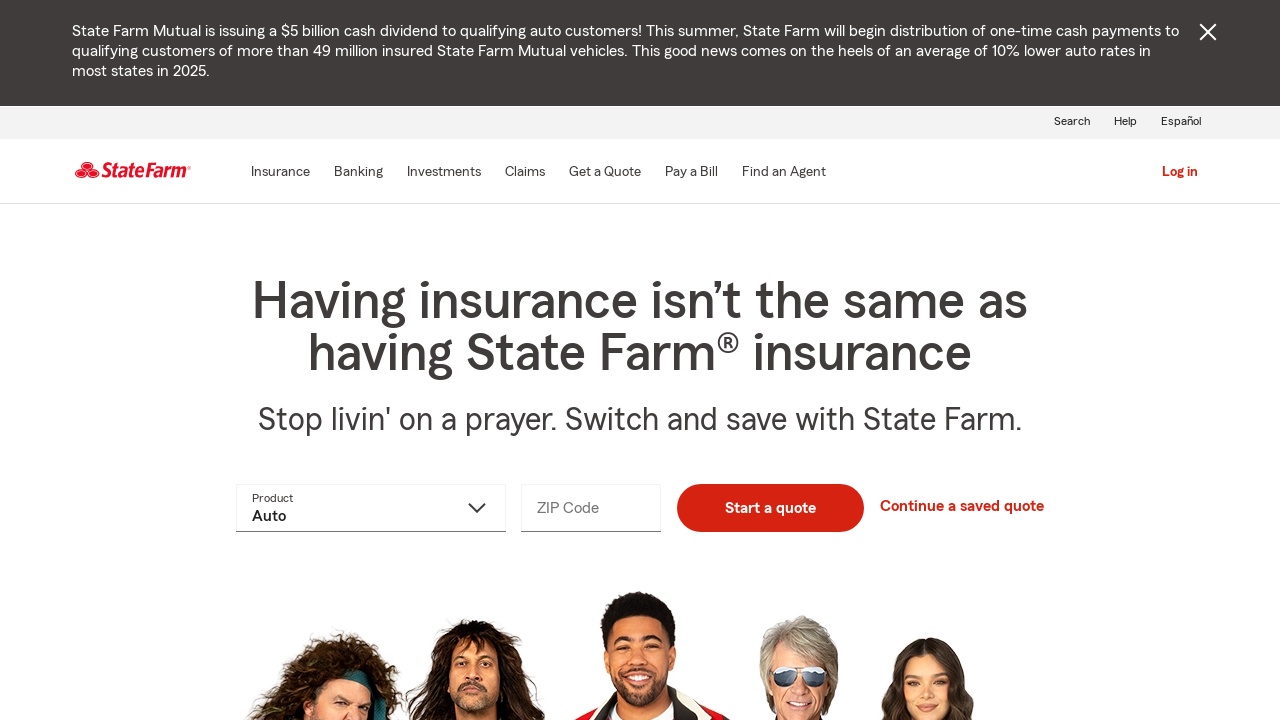

Clicked 'File a claim' link at (896, 360) on a:has-text('File a claim')
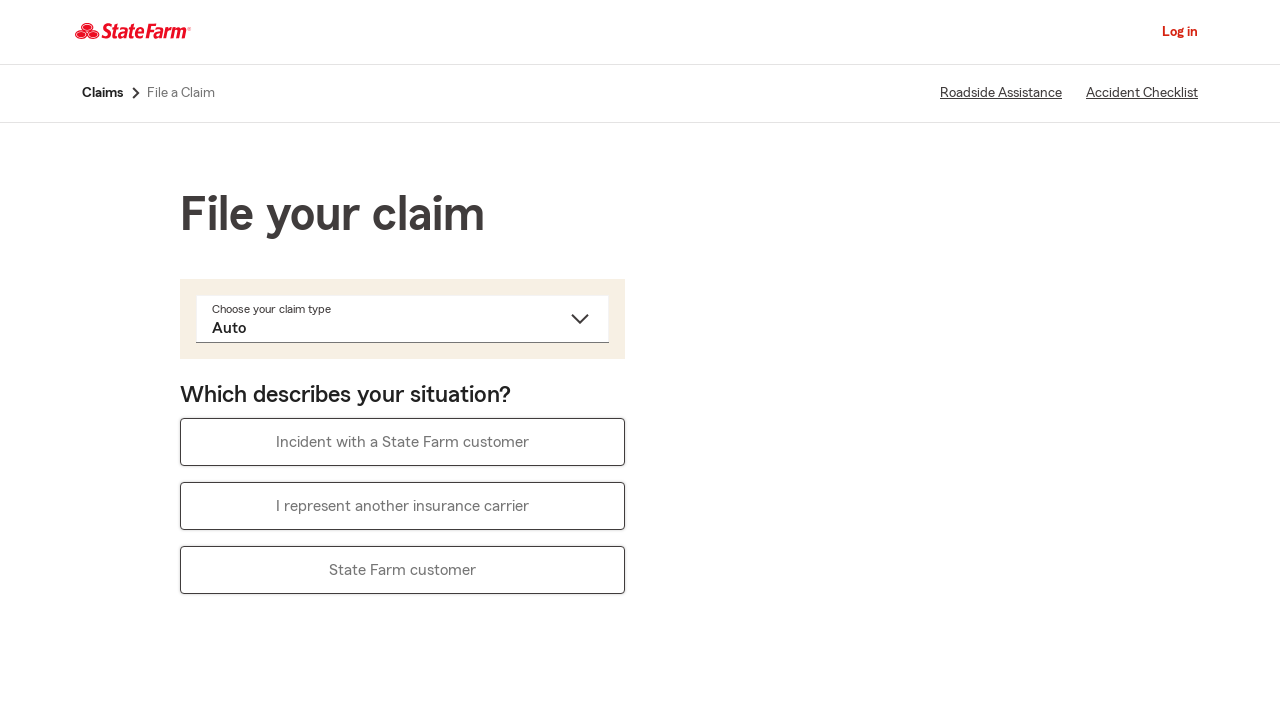

Waited for File a Claim page to load (domcontentloaded)
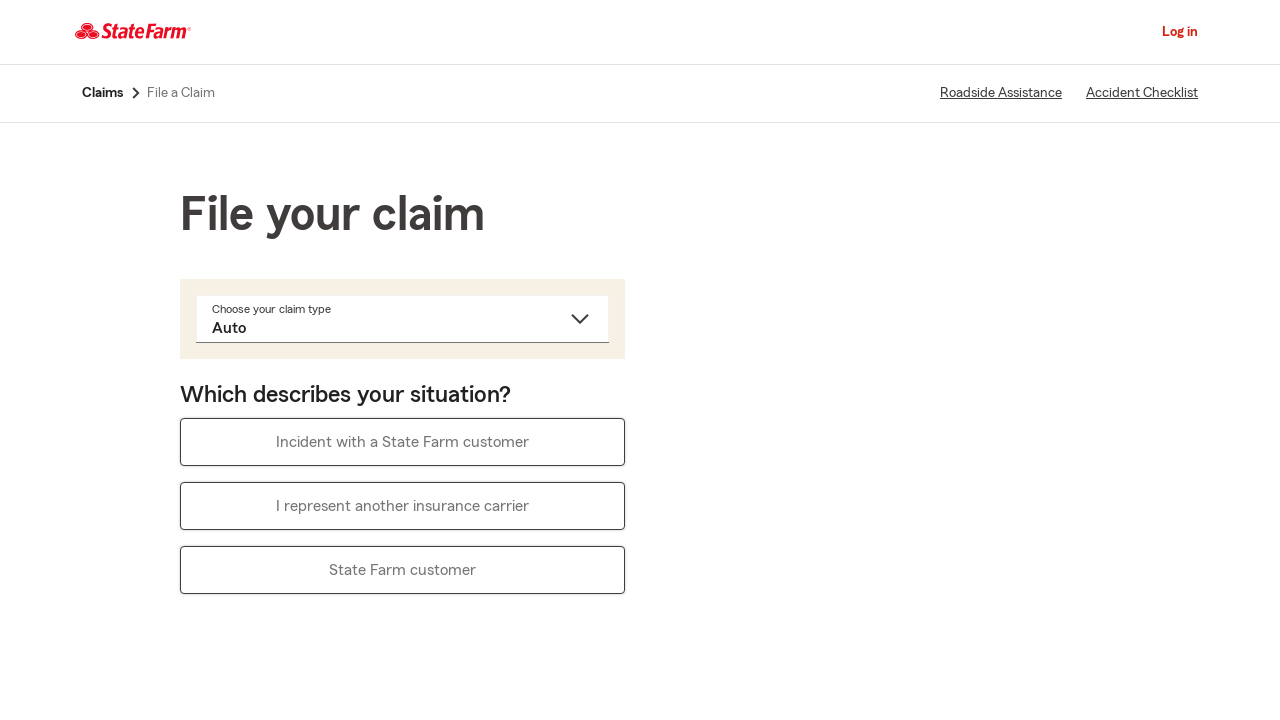

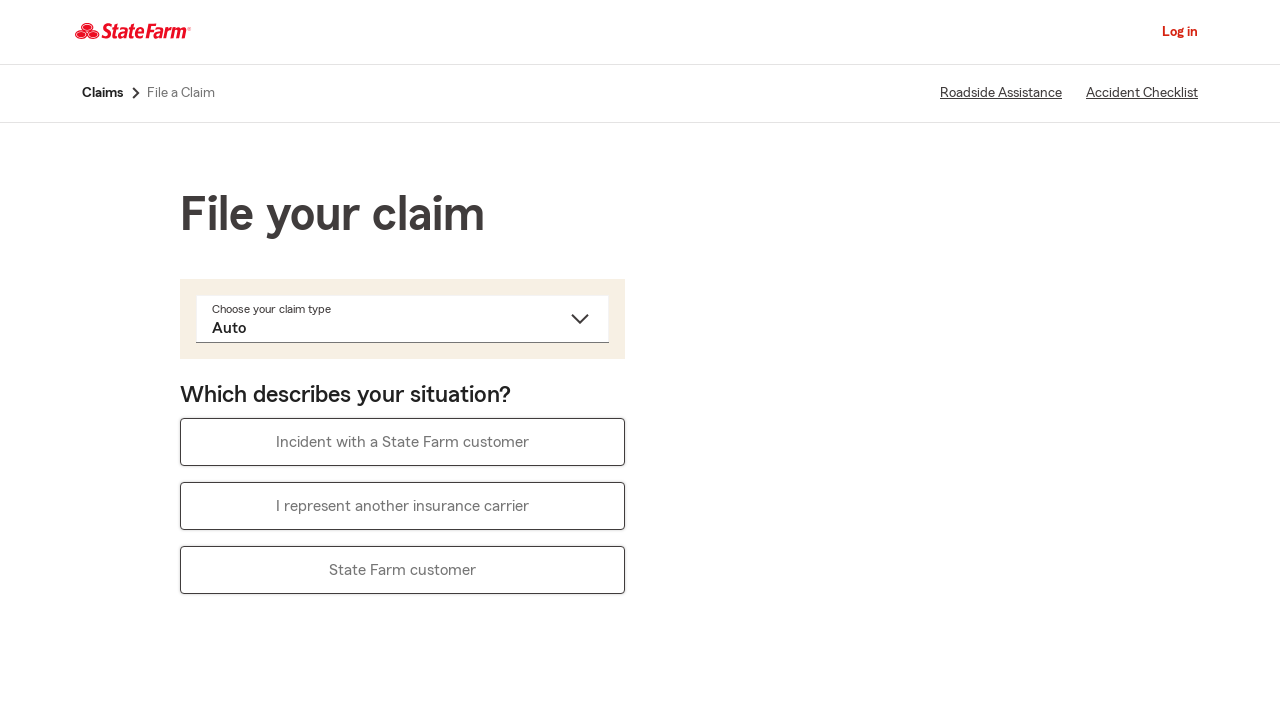